Tests dropdown selection by index, selecting Option 1 and verifying the selection

Starting URL: https://the-internet.herokuapp.com/dropdown

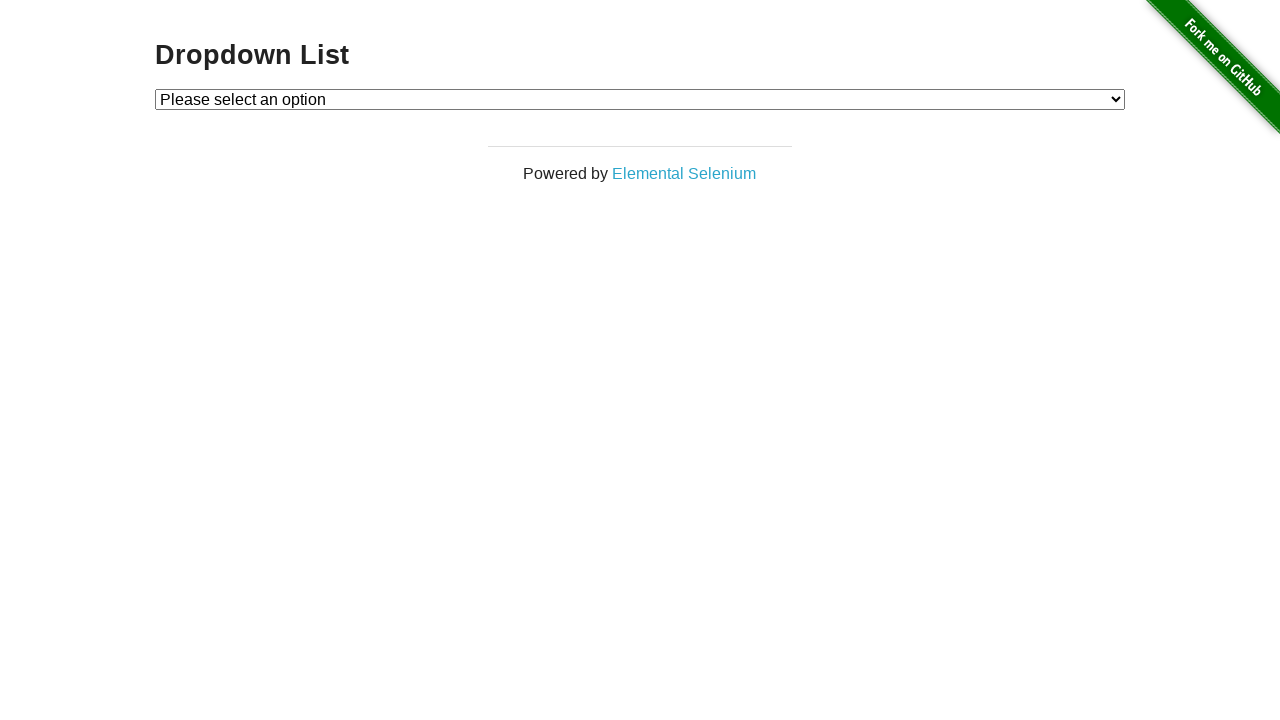

Located dropdown element with id 'dropdown'
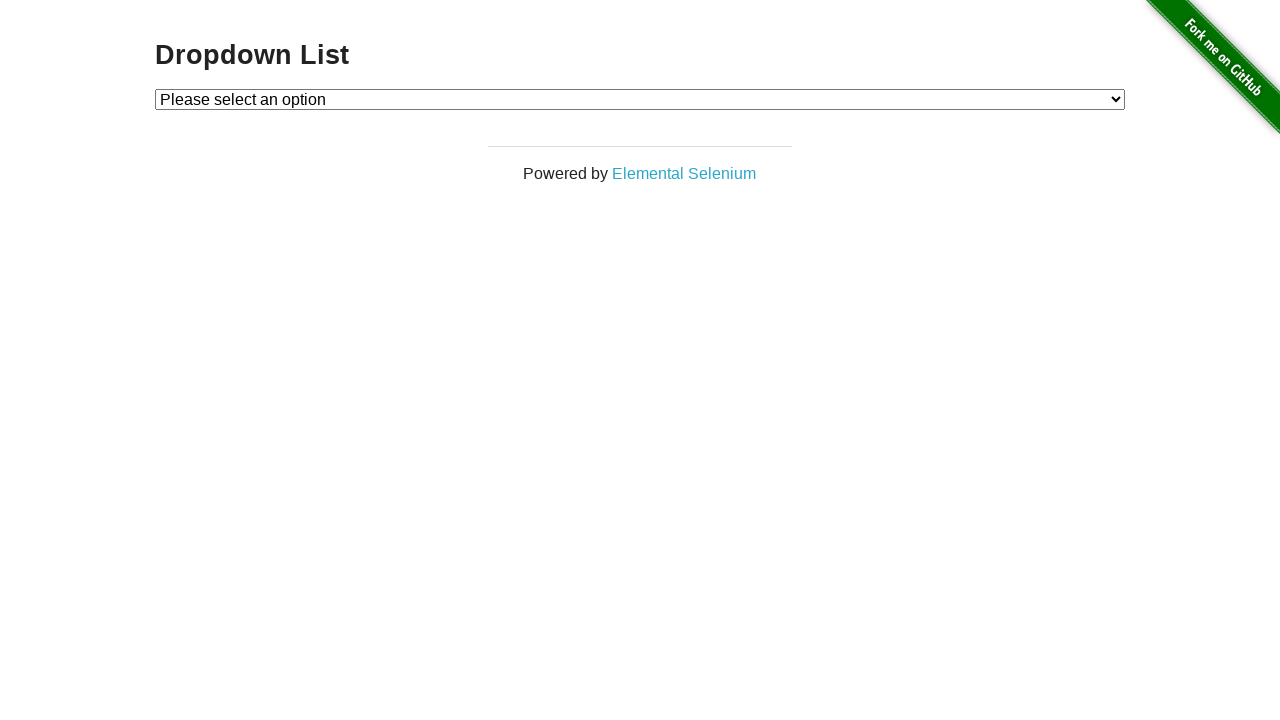

Selected Option 1 from dropdown by index on select#dropdown
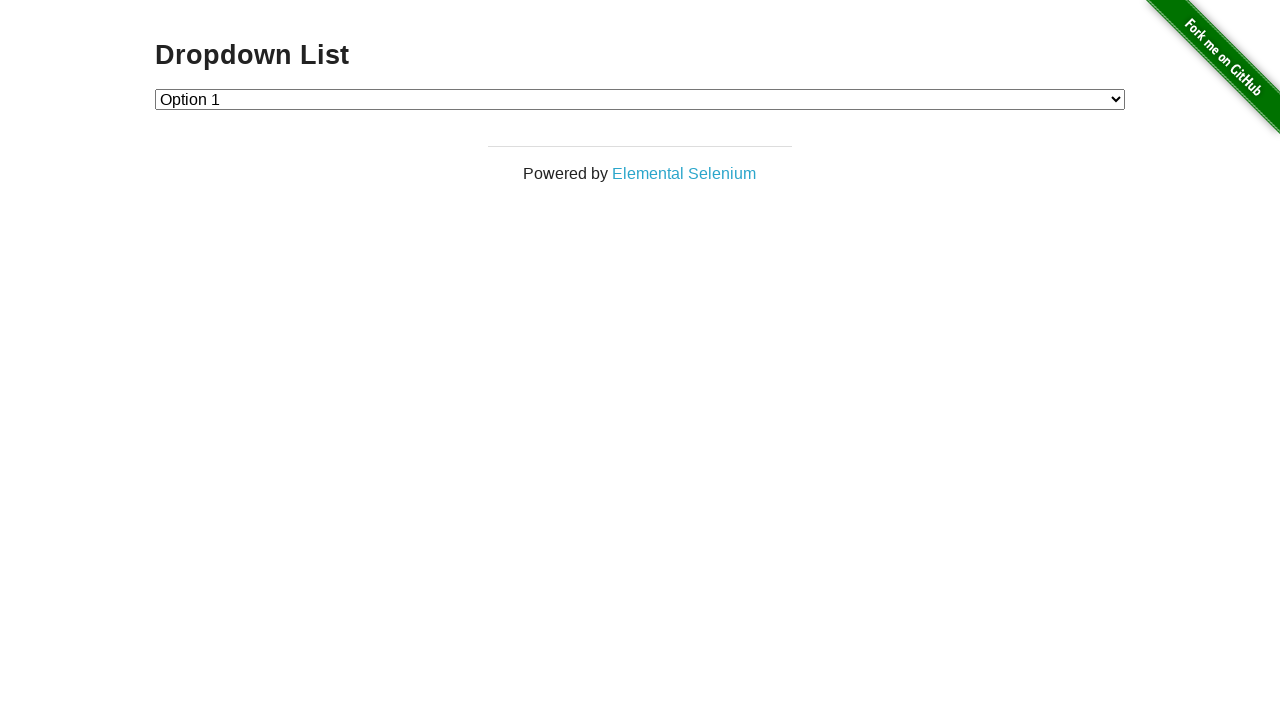

Retrieved text content of selected option
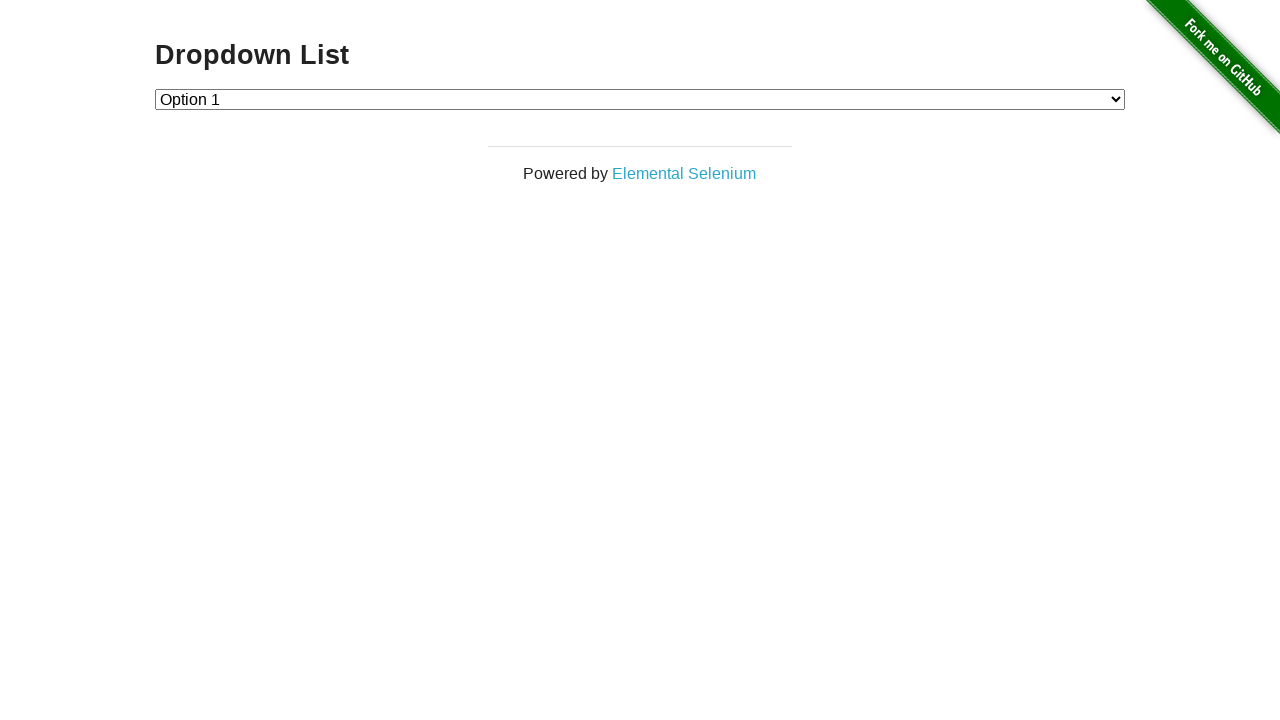

Verified selection: Option 1
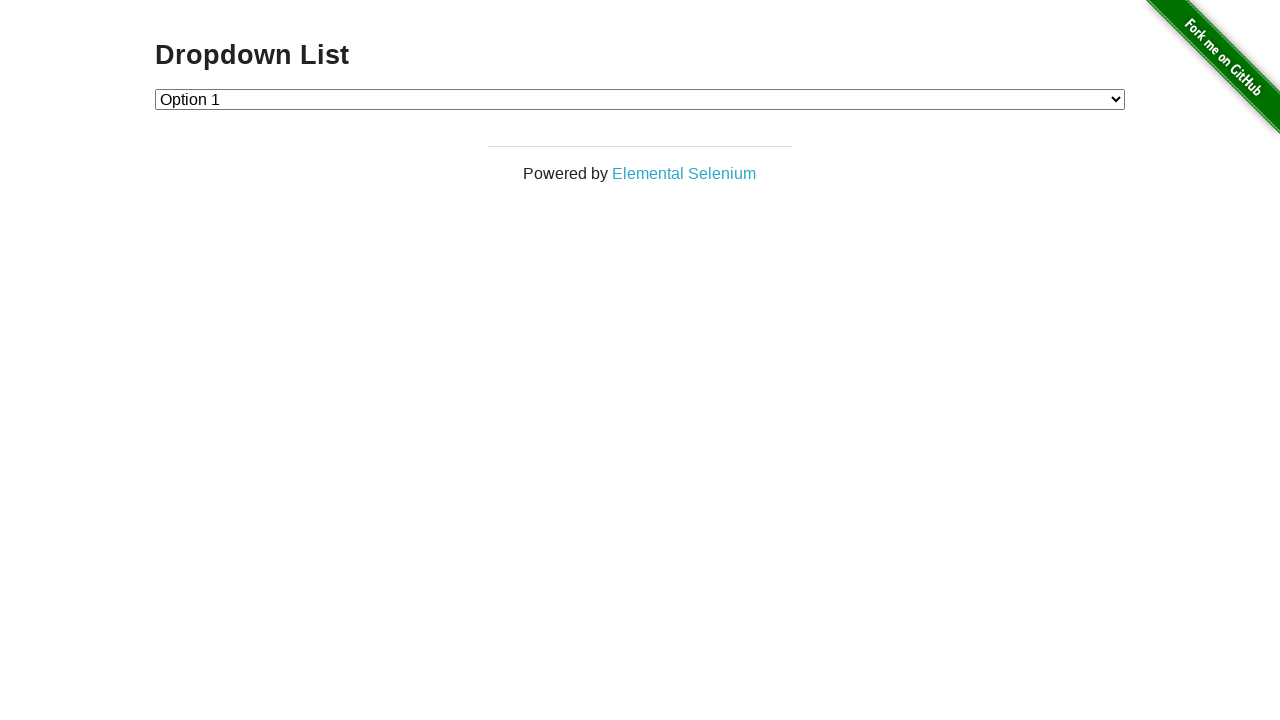

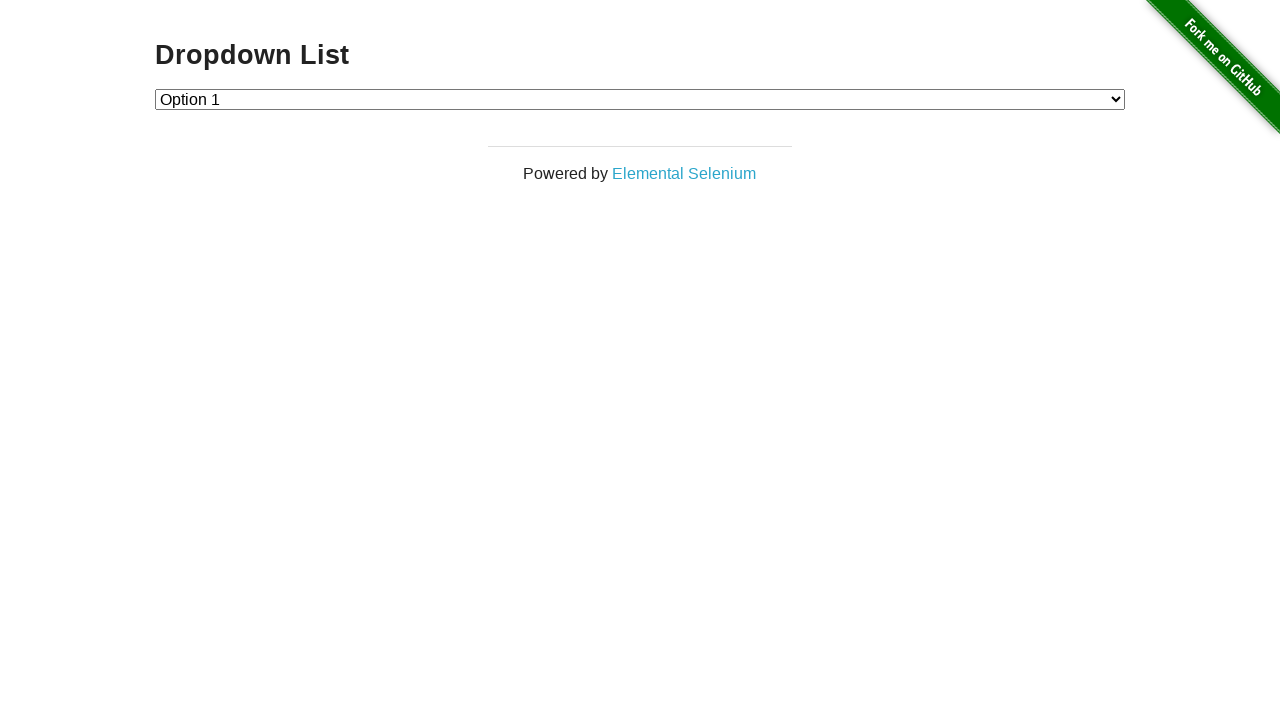